Tests the English contact form on MindSAT website by filling out name, email, company, company size, questions, agreeing to terms, and submitting.

Starting URL: https://mind-sat.com/en/

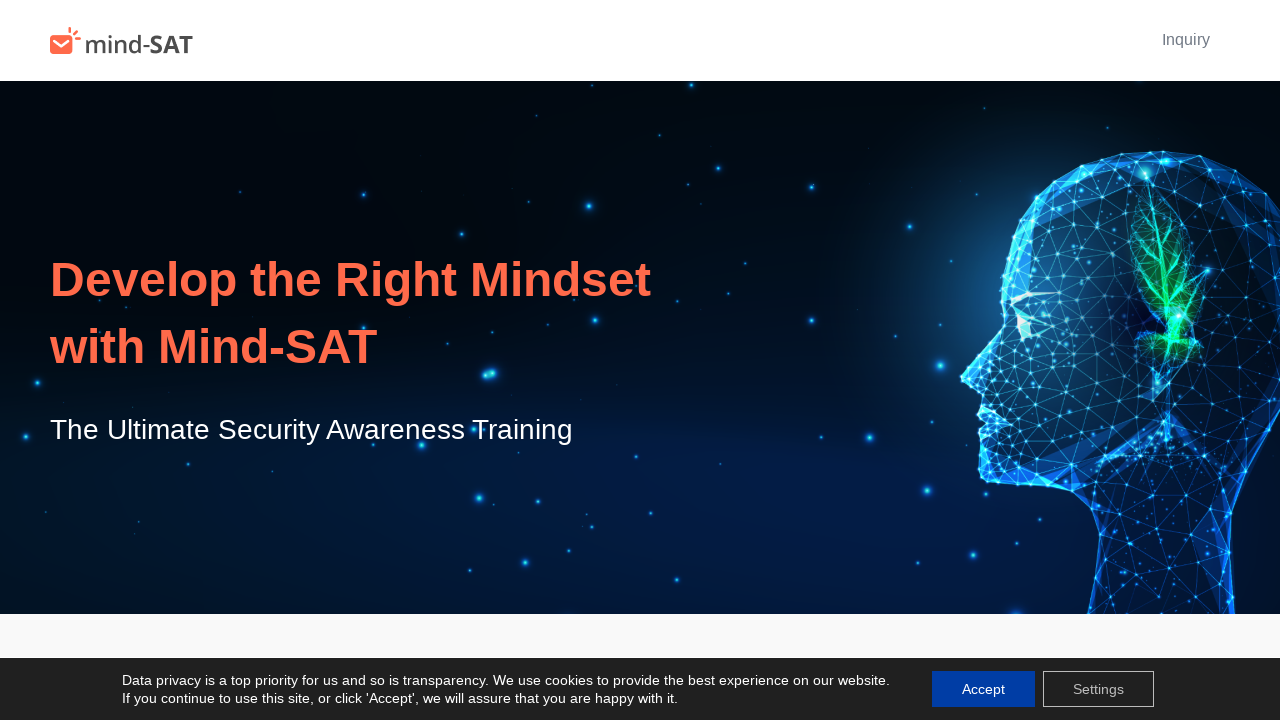

Clicked Inquiry link to open contact form at (1186, 40) on internal:role=link[name="Inquiry"i]
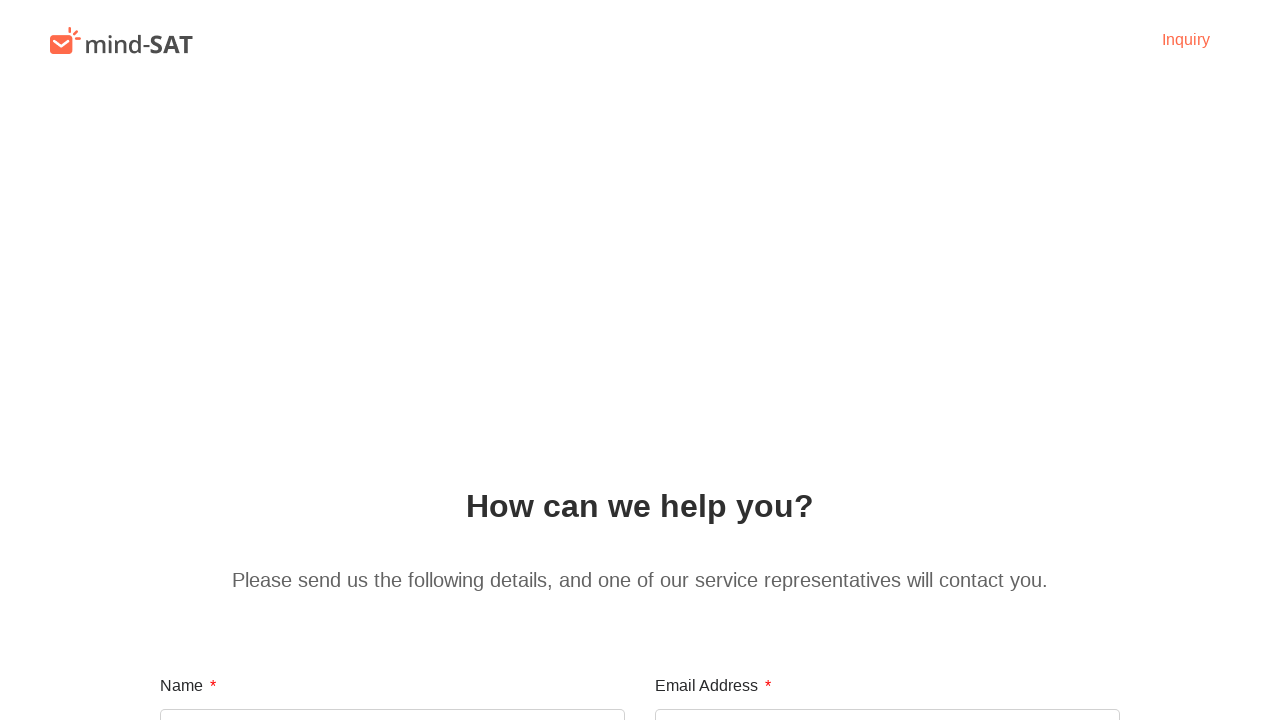

Clicked name input field at (392, 694) on internal:attr=[placeholder="Please enter your name"i]
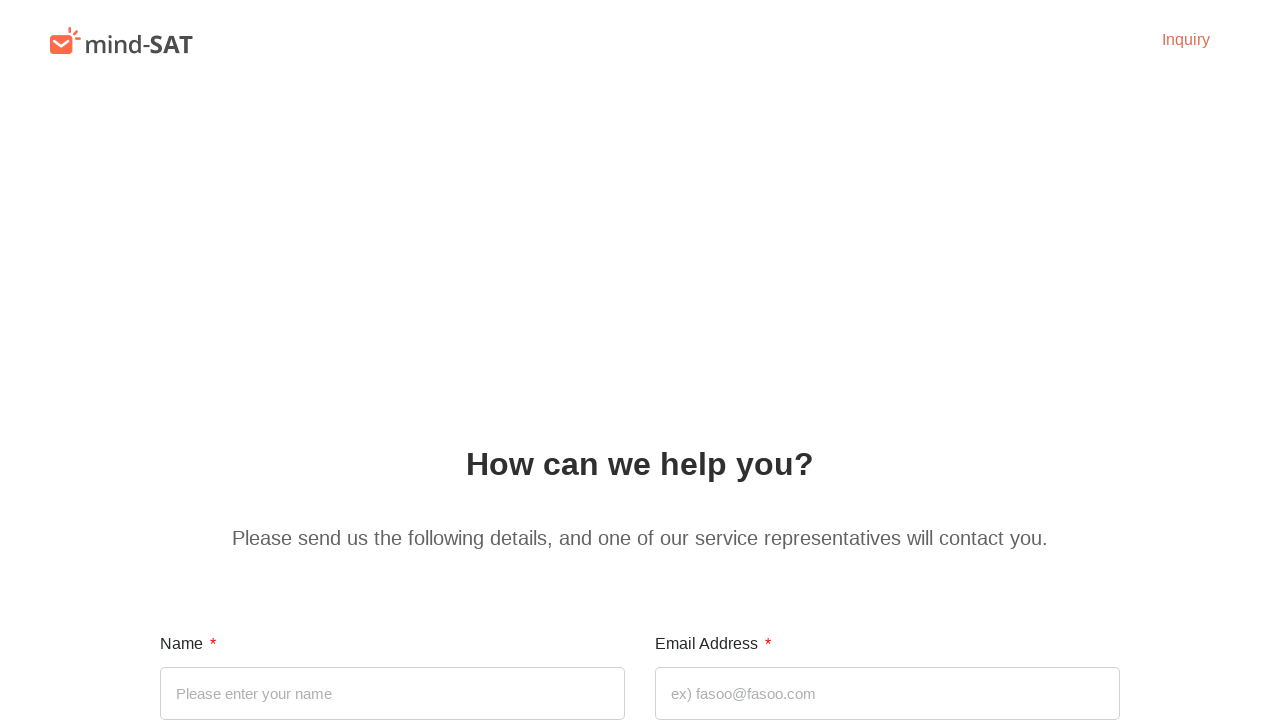

Filled name field with 'Michael Brown' on internal:attr=[placeholder="Please enter your name"i]
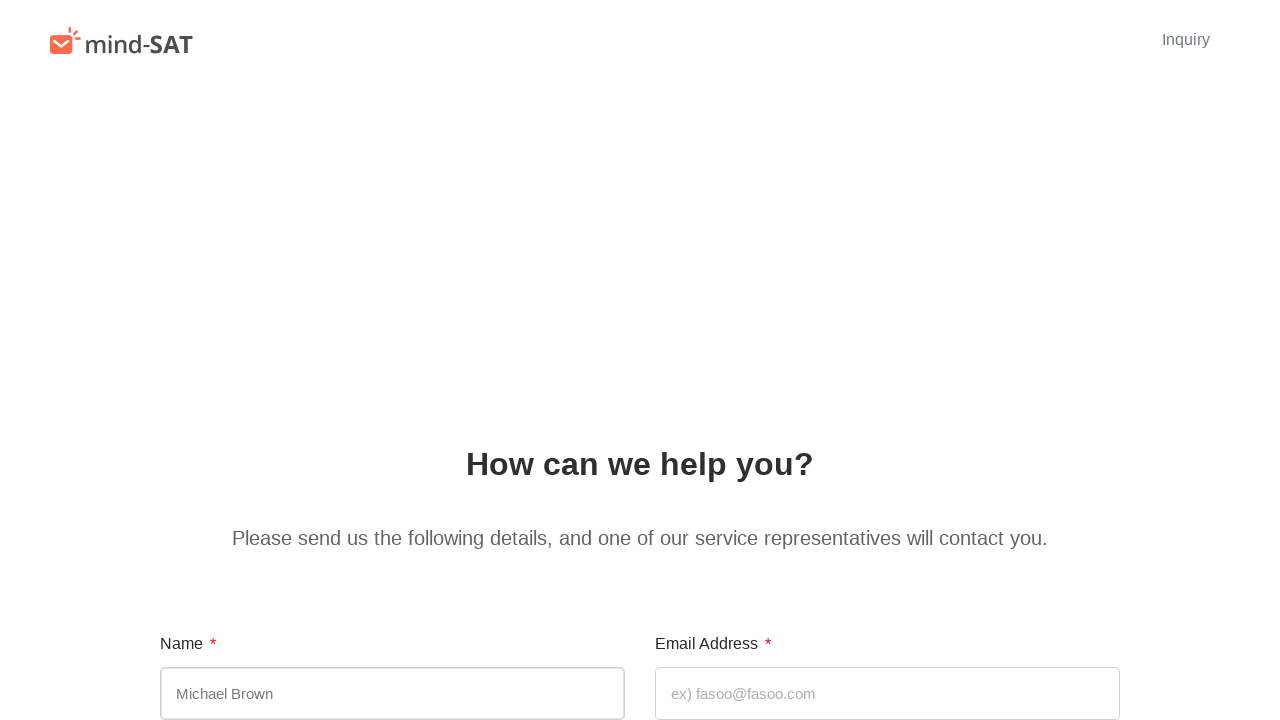

Clicked email input field at (888, 694) on internal:attr=[placeholder="ex) fasoo@fasoo.com"i]
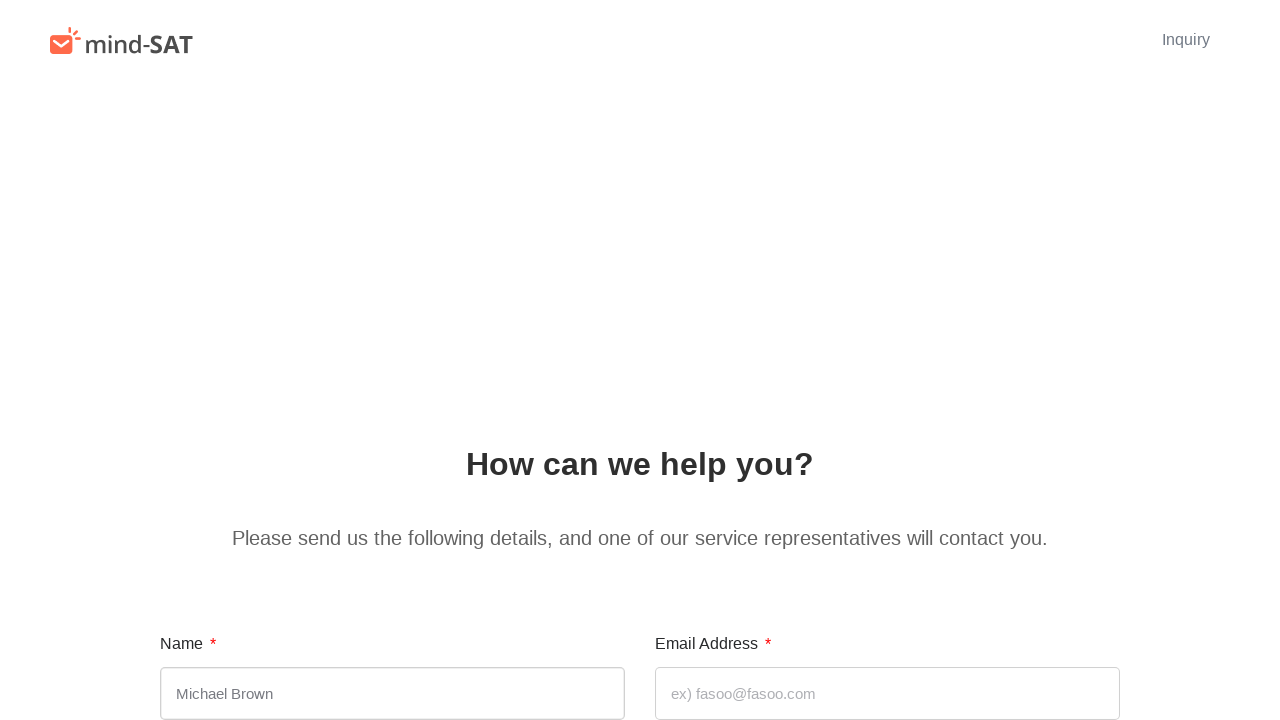

Filled email field with 'michael.brown@example.com' on internal:attr=[placeholder="ex) fasoo@fasoo.com"i]
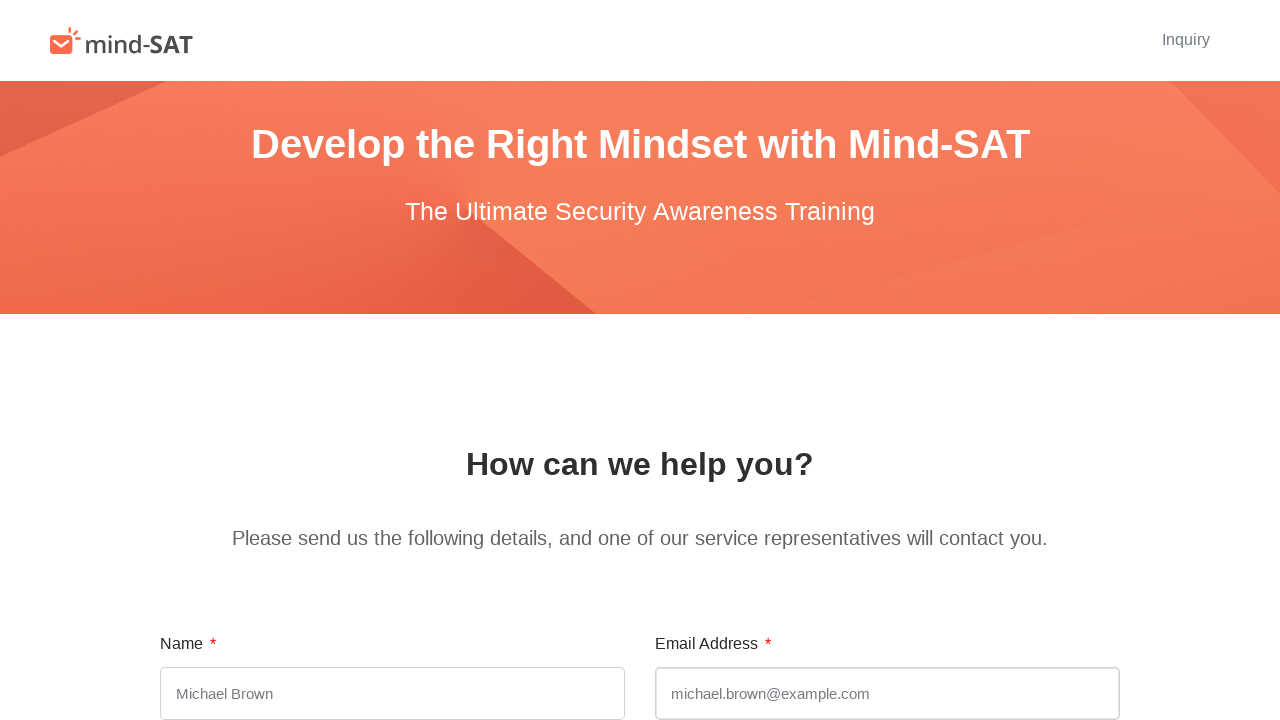

Clicked company name input field at (392, 361) on internal:attr=[placeholder="Please enter your company name"i]
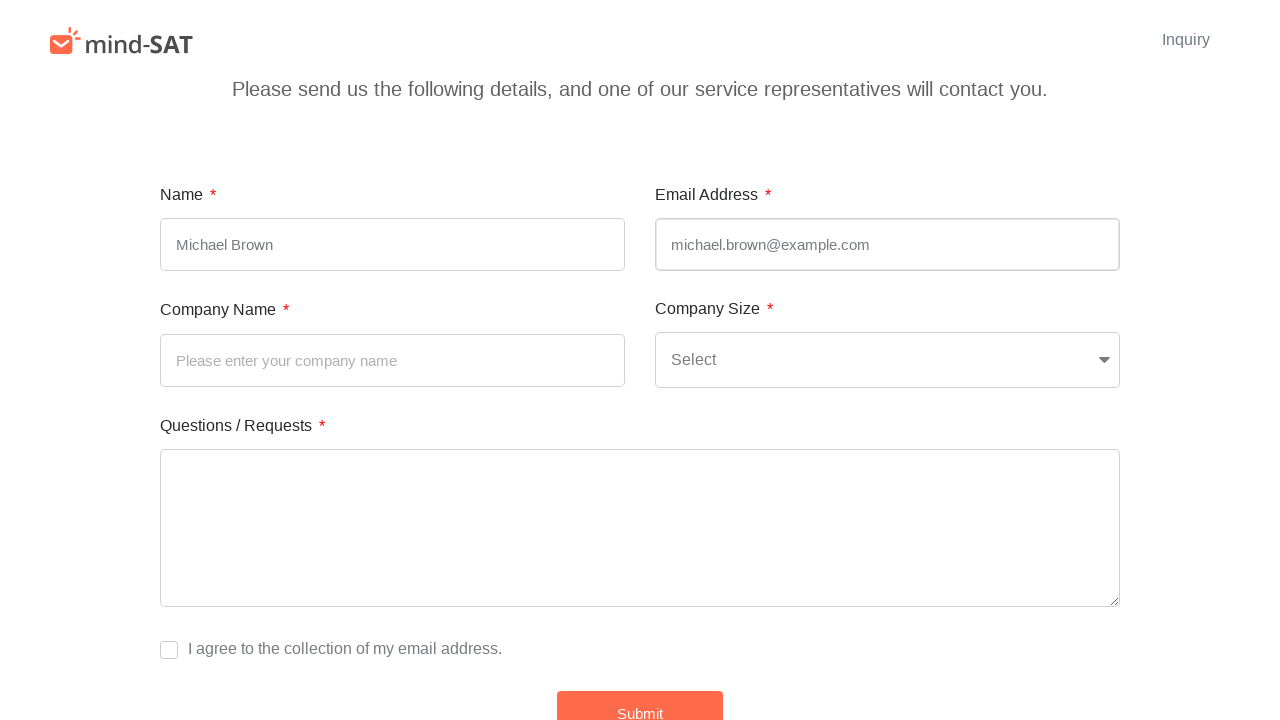

Filled company name field with 'SecureTech Solutions' on internal:attr=[placeholder="Please enter your company name"i]
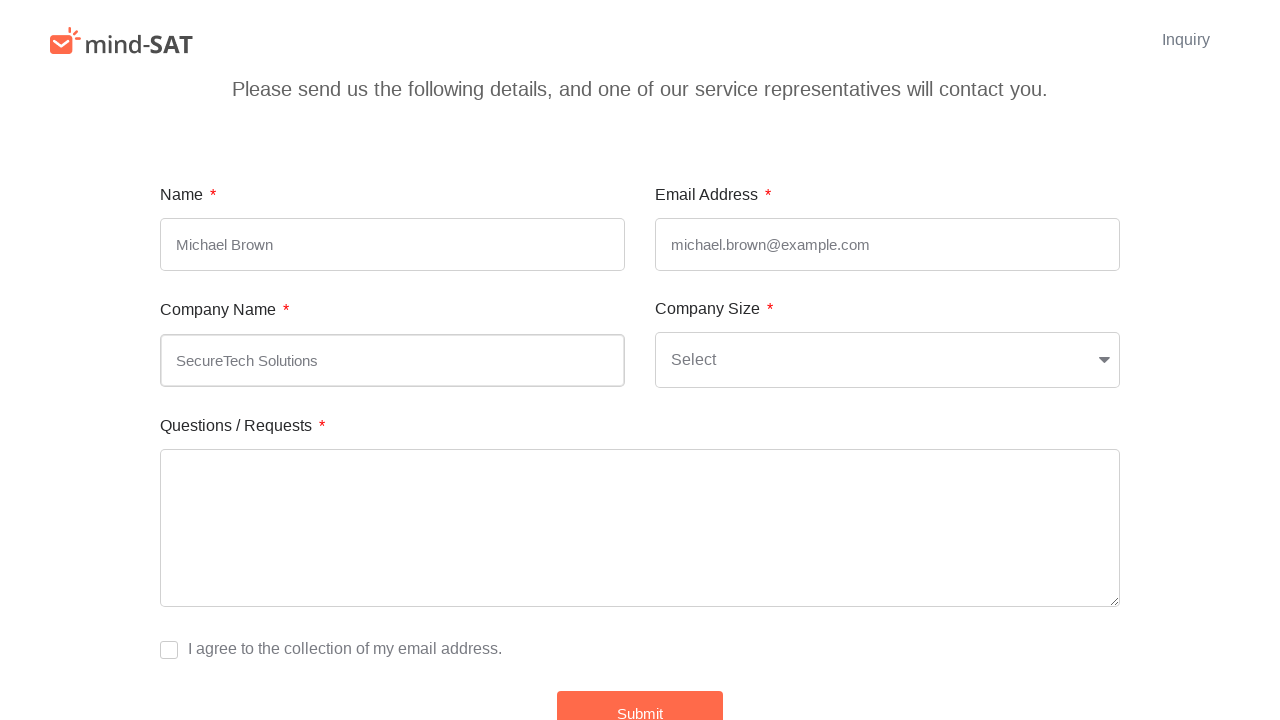

Selected company size option on internal:label="Company Size"i
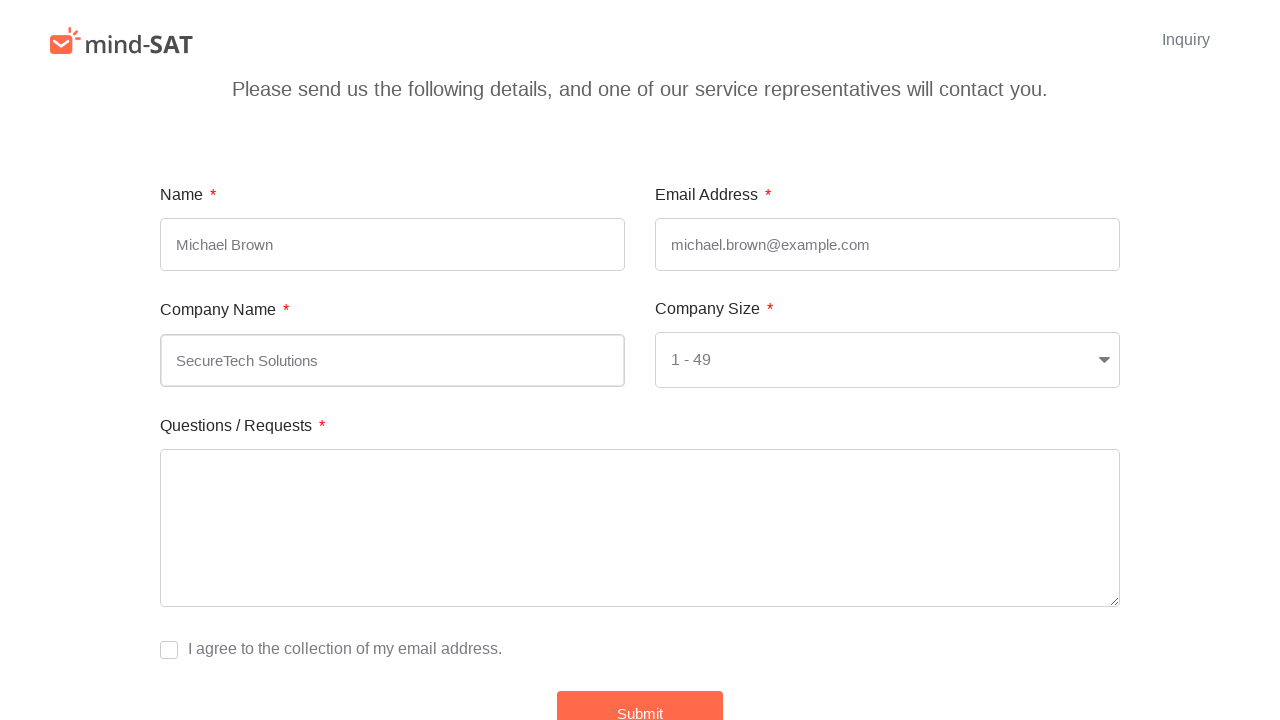

Clicked questions/requests field at (640, 528) on internal:label="Questions / Requests"i
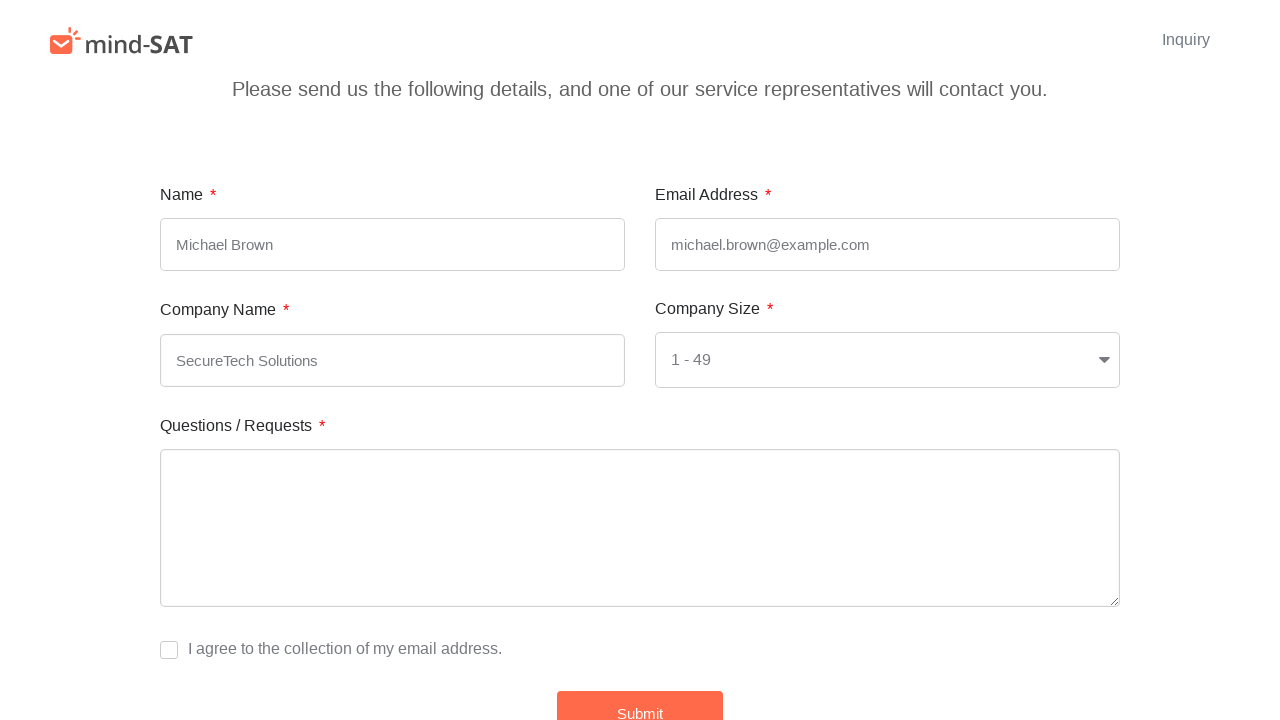

Filled questions field with security awareness training inquiry on internal:label="Questions / Requests"i
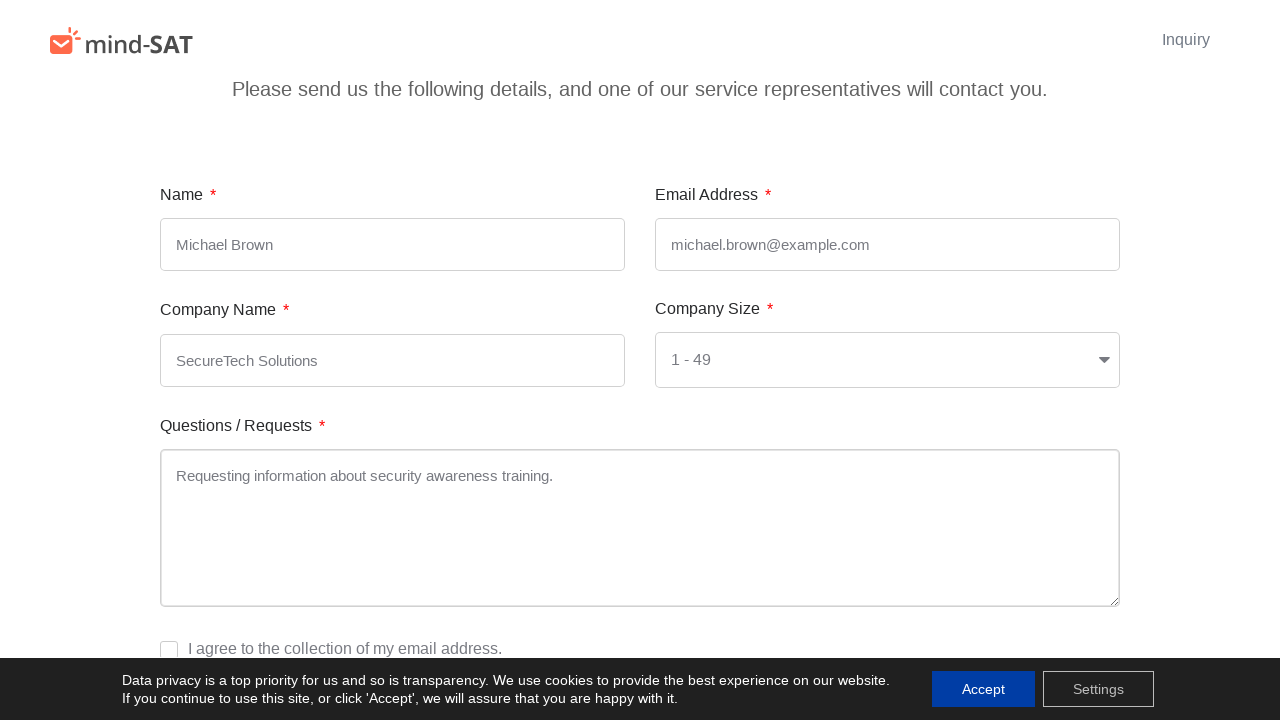

Agreed to data collection terms at (169, 650) on internal:text="I agree to the collection of"i
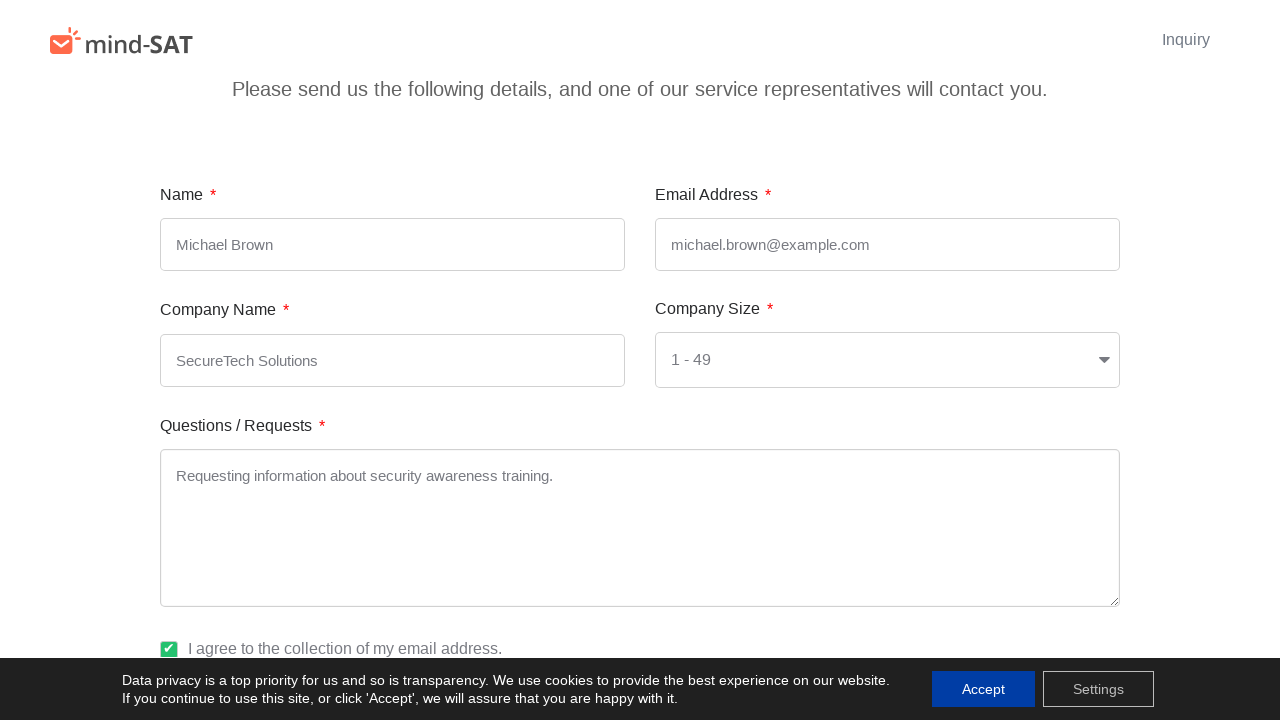

Clicked Submit button to submit contact form at (640, 360) on internal:role=button[name="Submit"i]
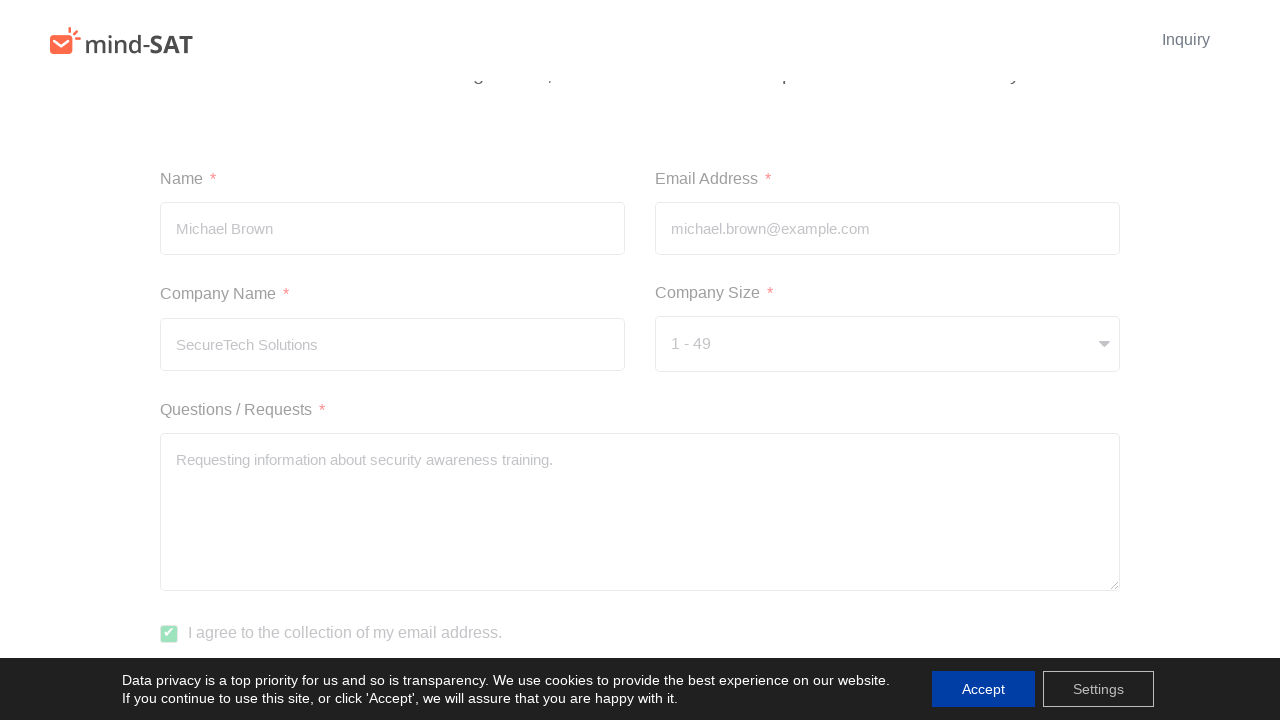

Clicked Confirm link to confirm submission at (640, 425) on internal:role=link[name="Confirm"i]
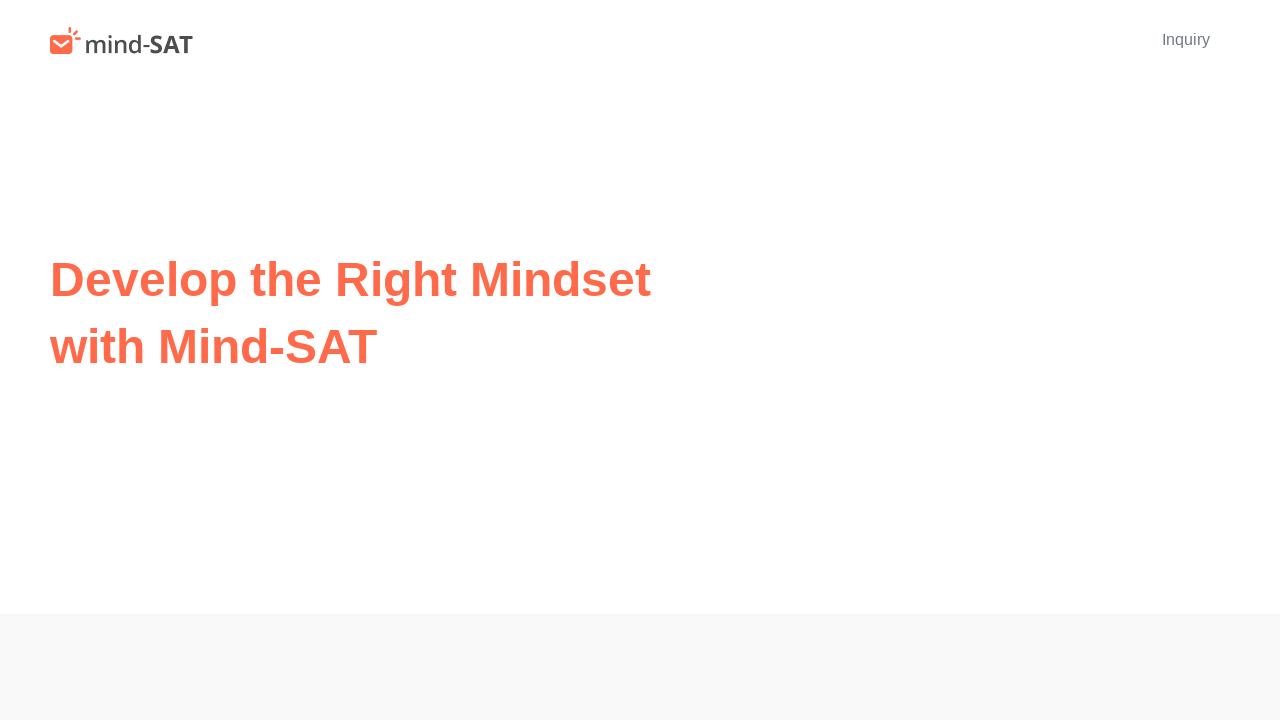

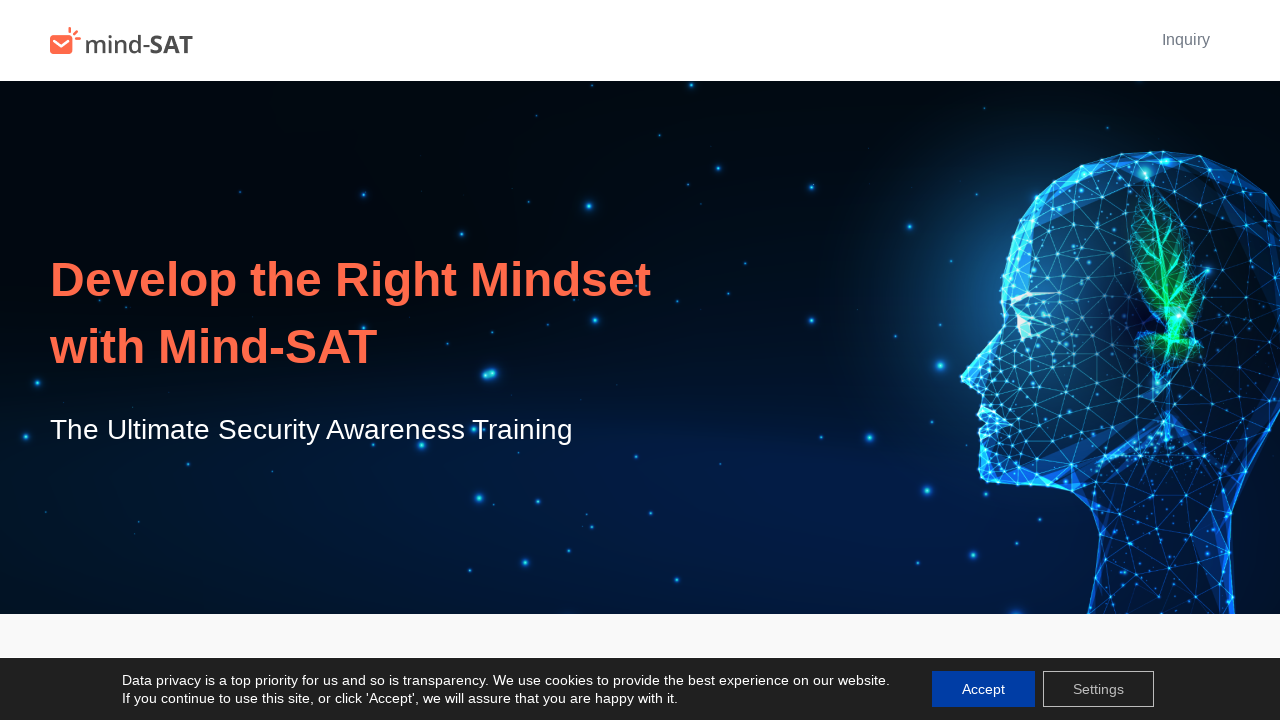